Tests window handle switching by clicking a link that opens a new tab, then switching to the new window and verifying its title is "New Window"

Starting URL: https://the-internet.herokuapp.com/windows

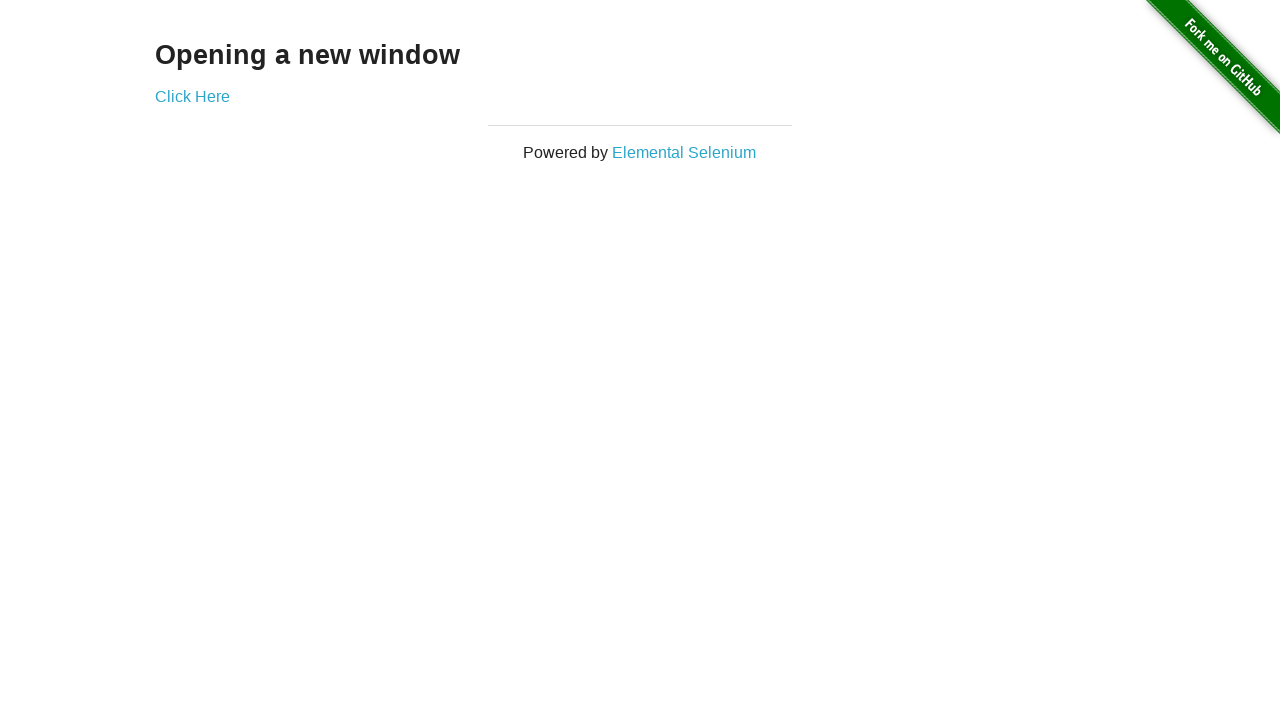

Stored reference to original page
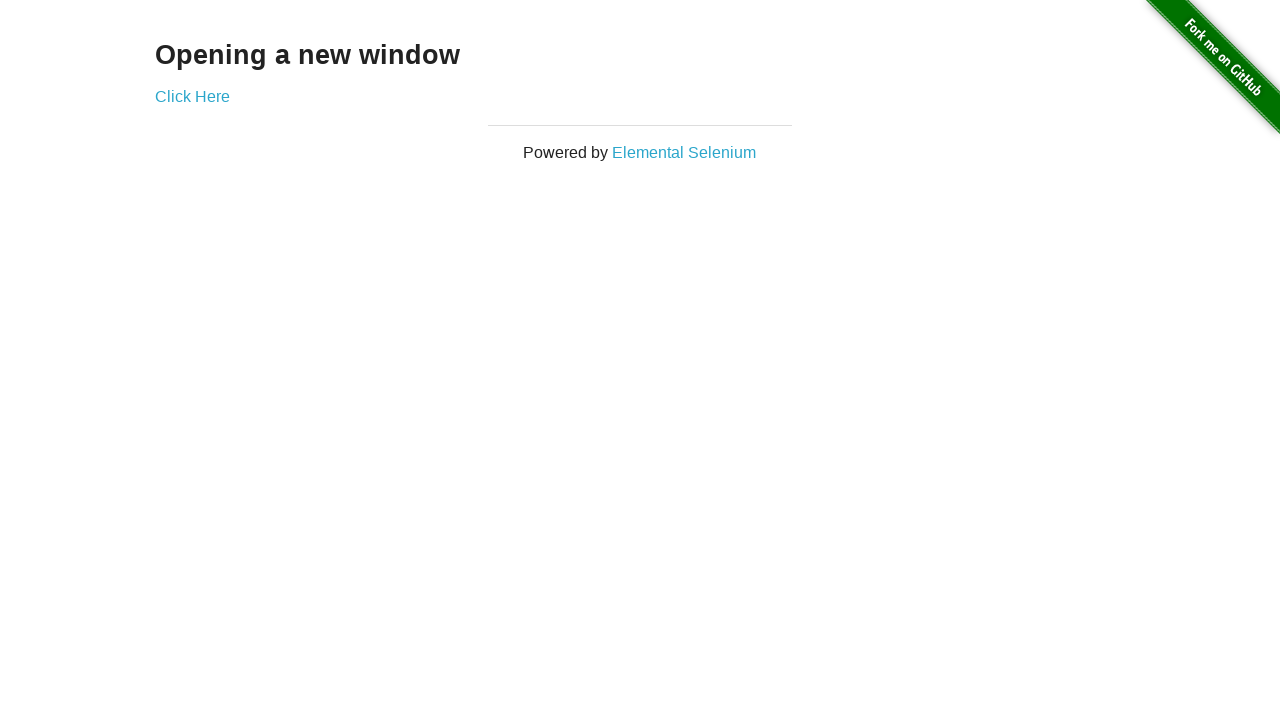

Clicked 'Click Here' link to open new window at (192, 96) on text=Click Here
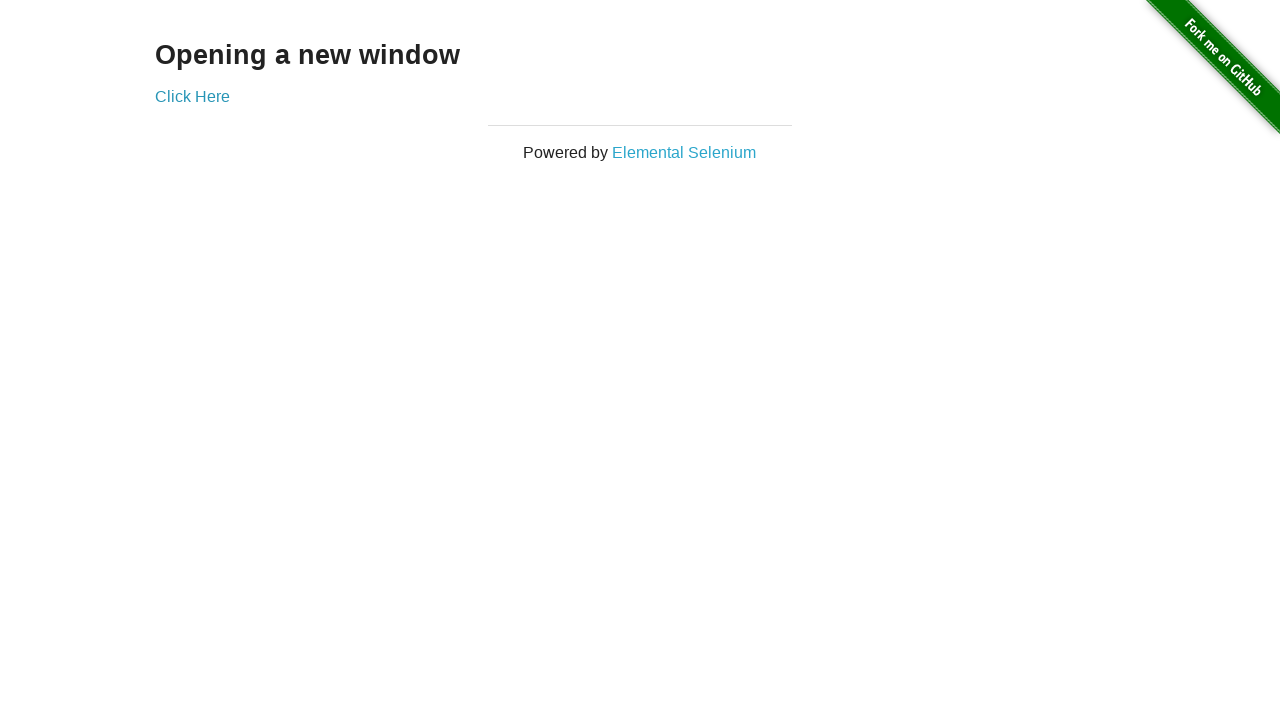

Captured new page/tab from context
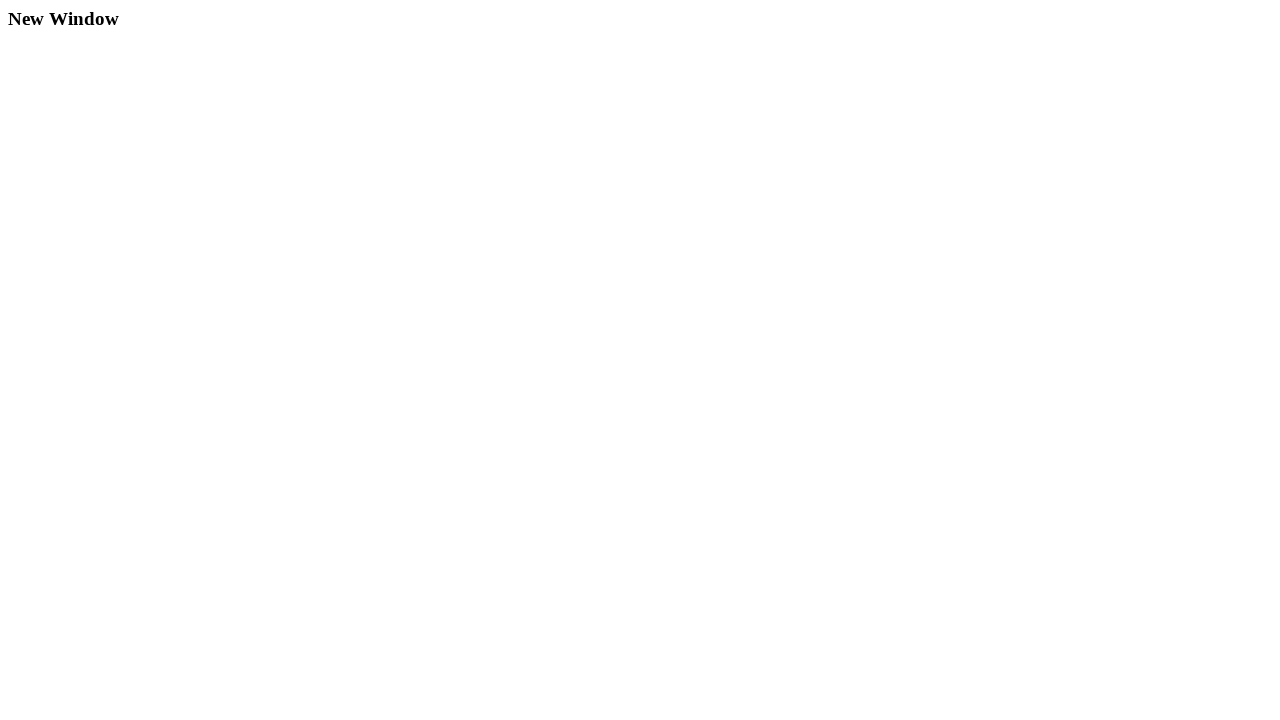

Waited for new page to fully load
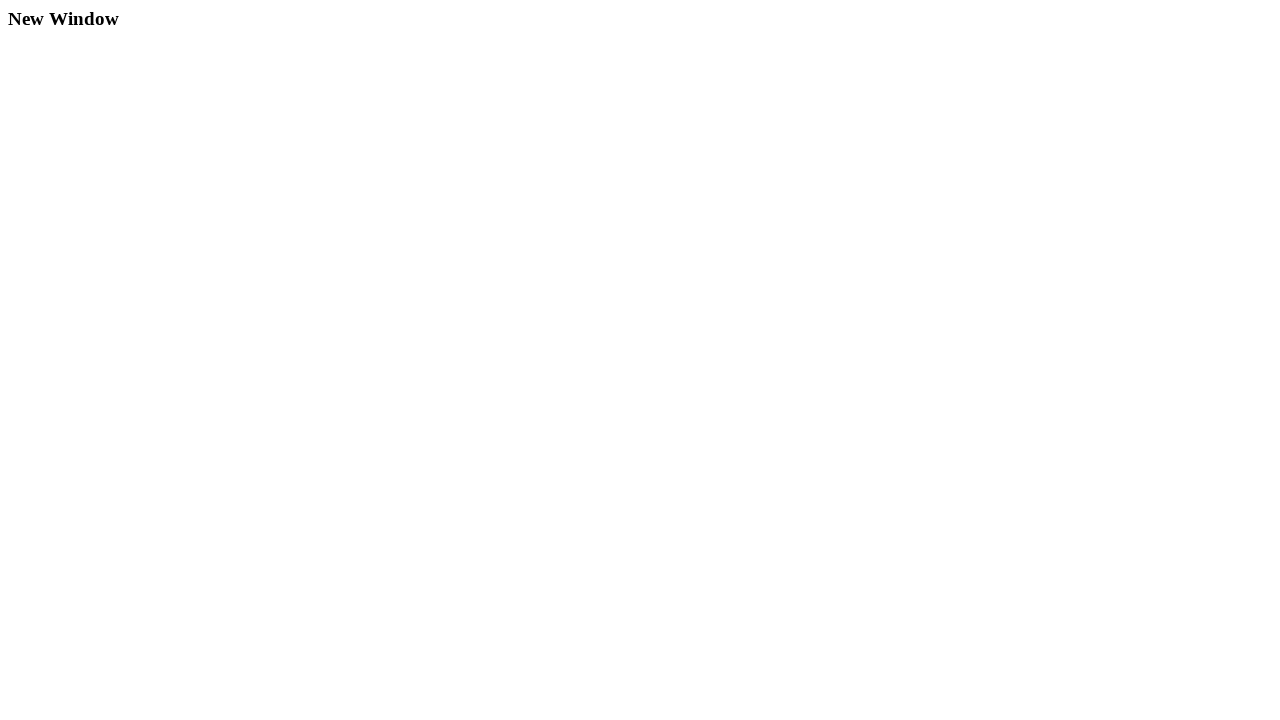

Retrieved new page title: 'New Window'
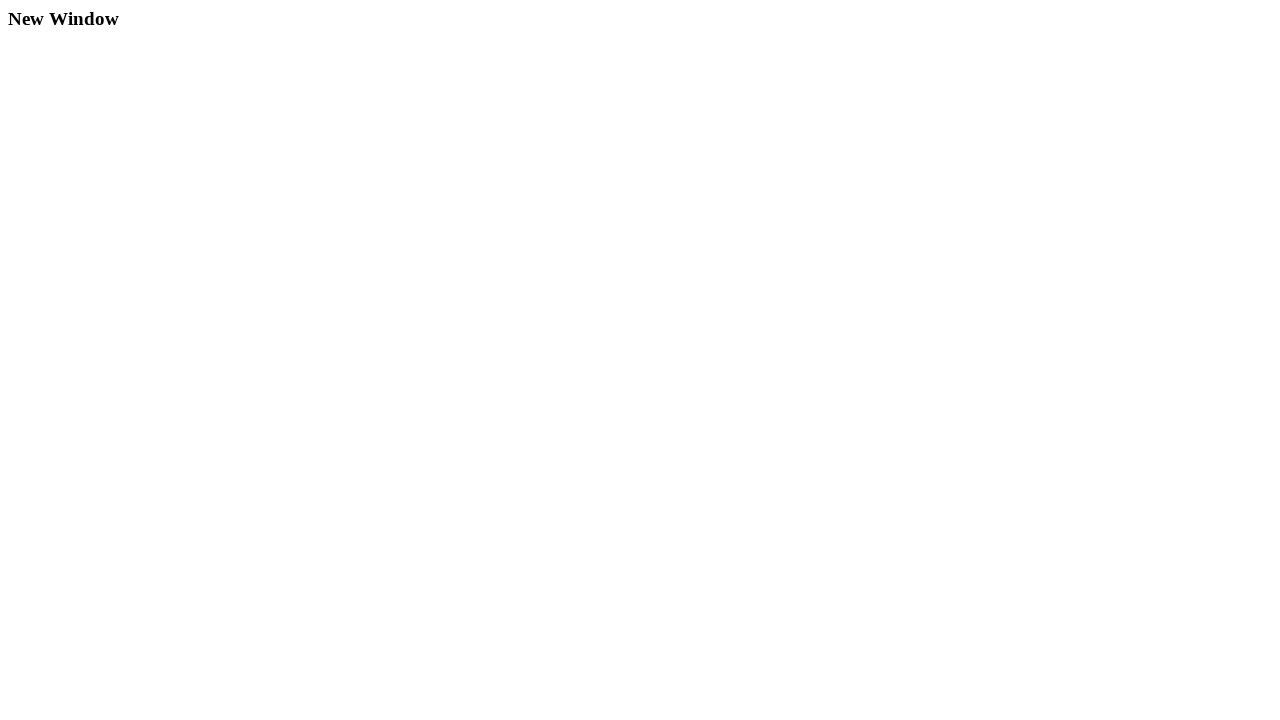

Verified new page title matches expected value 'New Window'
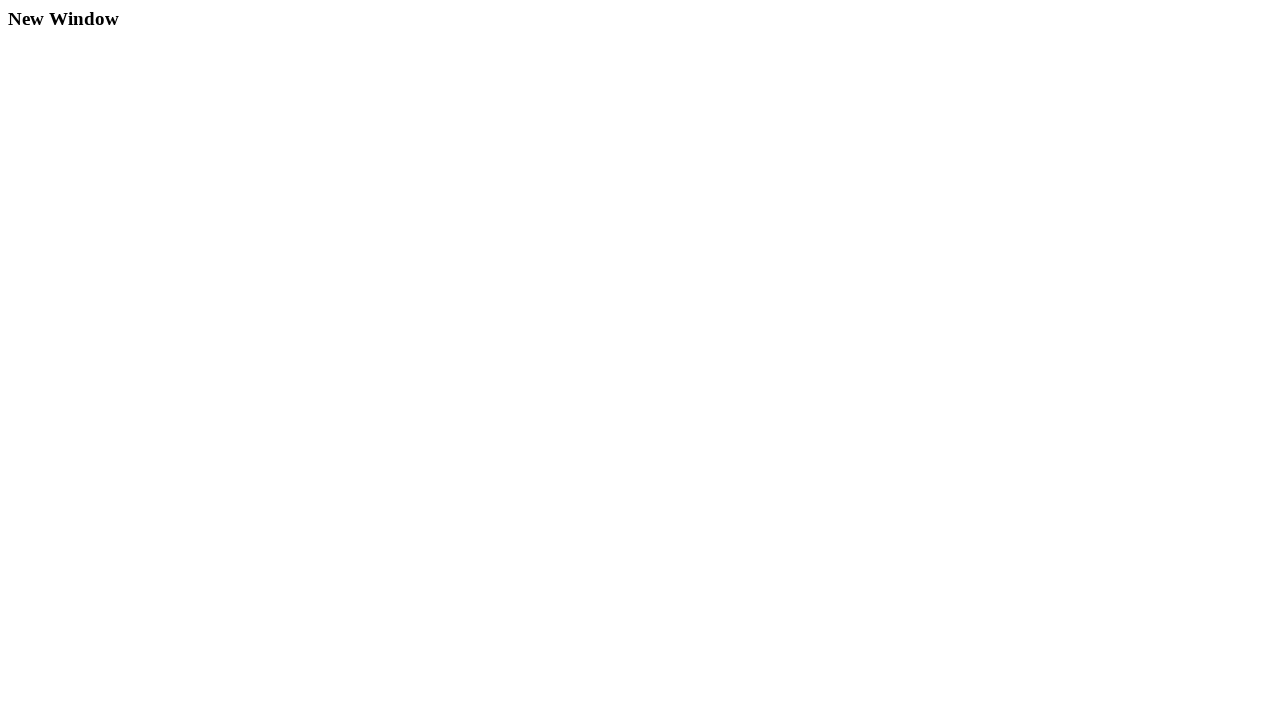

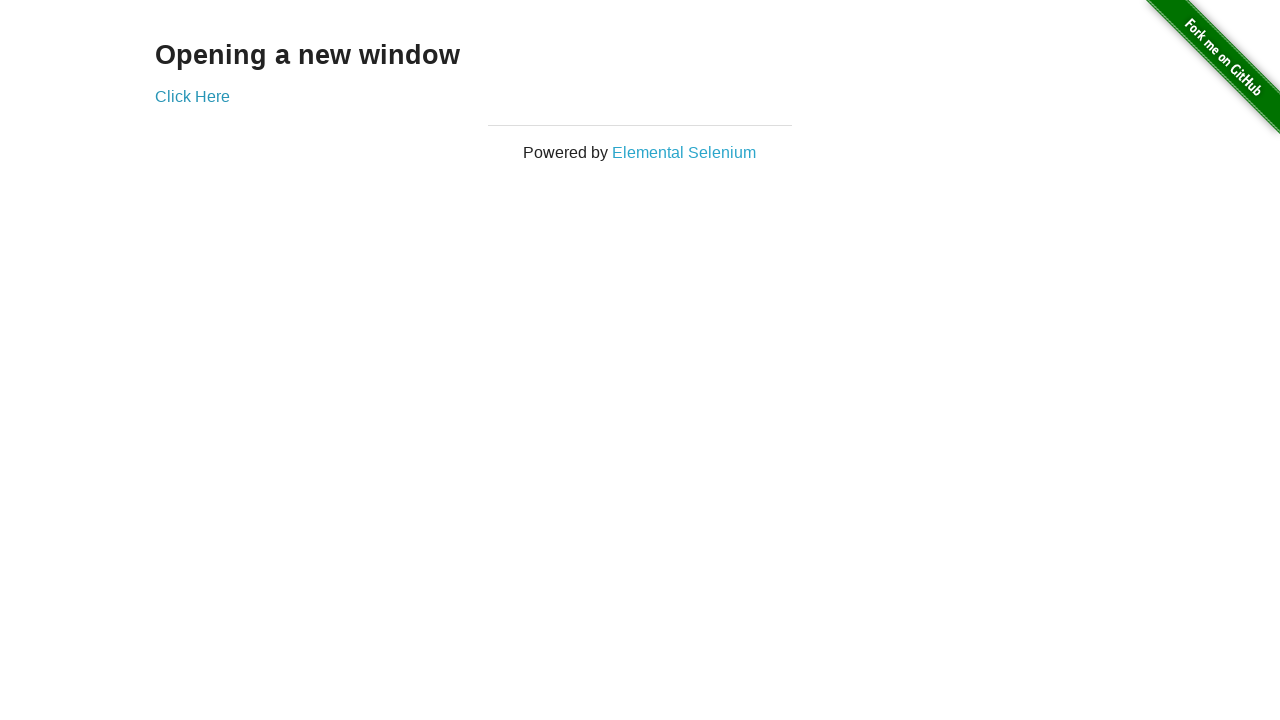